Navigates to Flipkart homepage and verifies that the page title does not contain the word "Shopping"

Starting URL: https://www.flipkart.com/

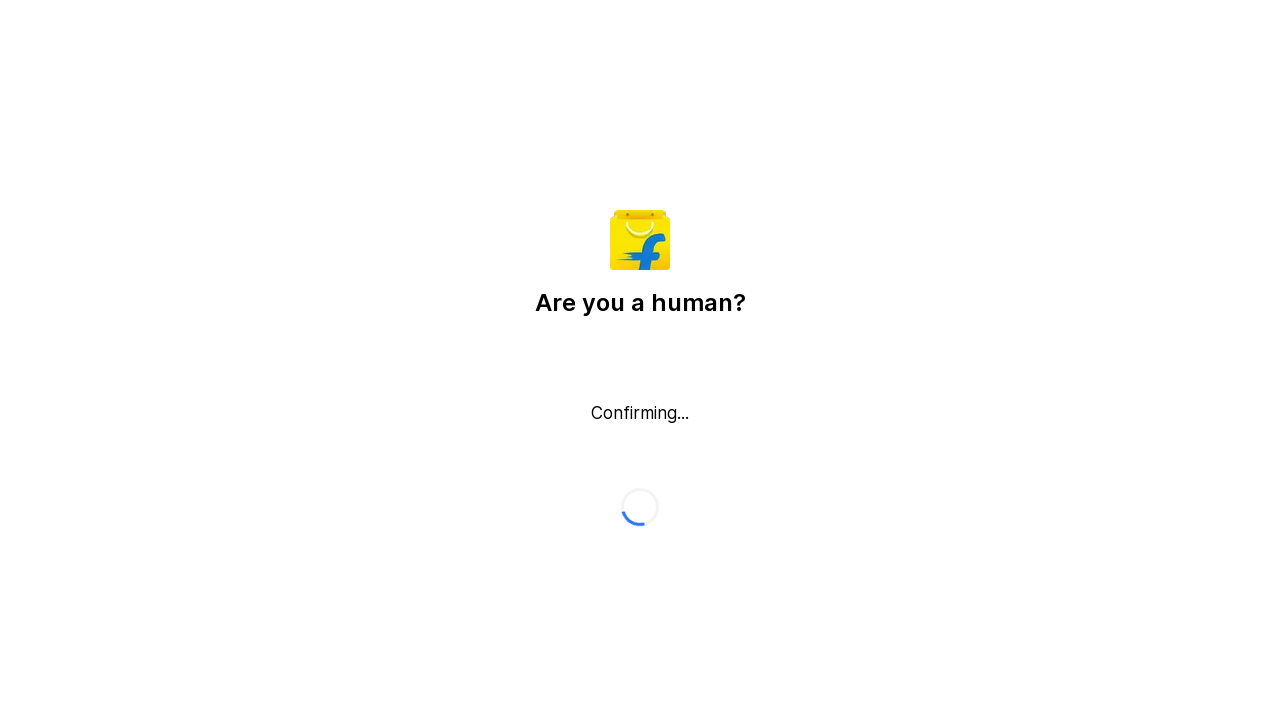

Navigated to Flipkart homepage
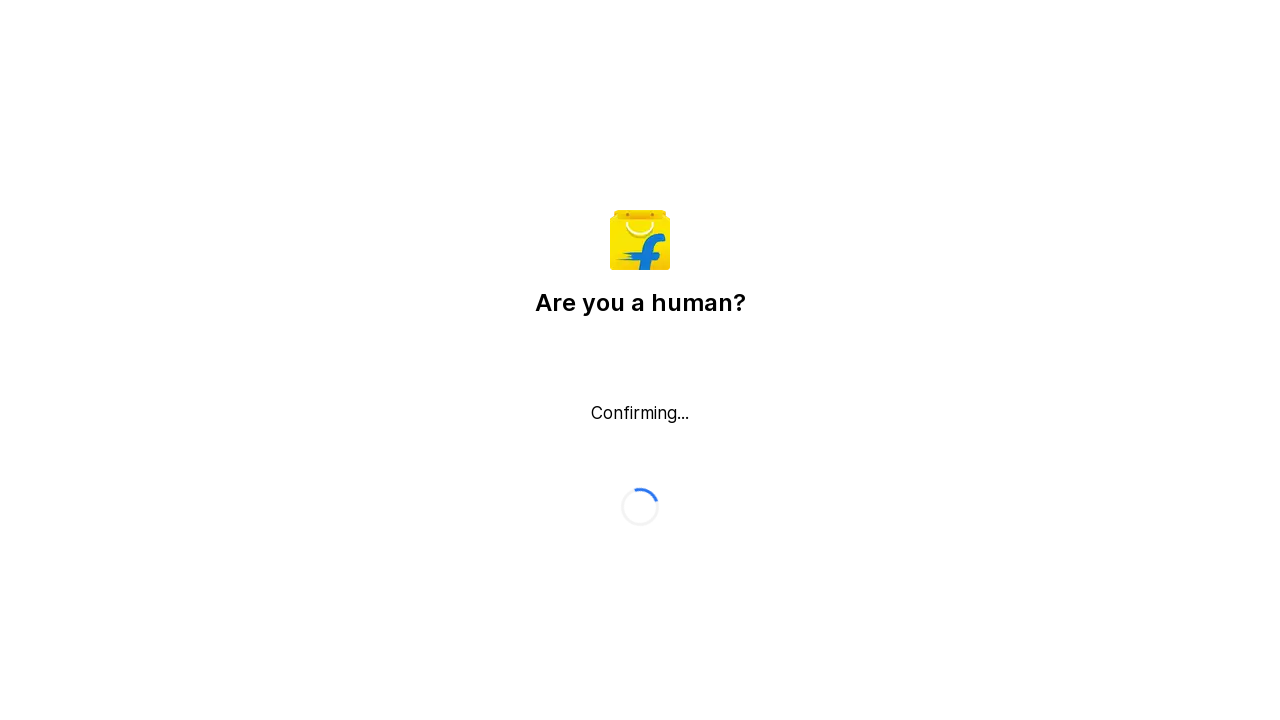

Page fully loaded (domcontentloaded)
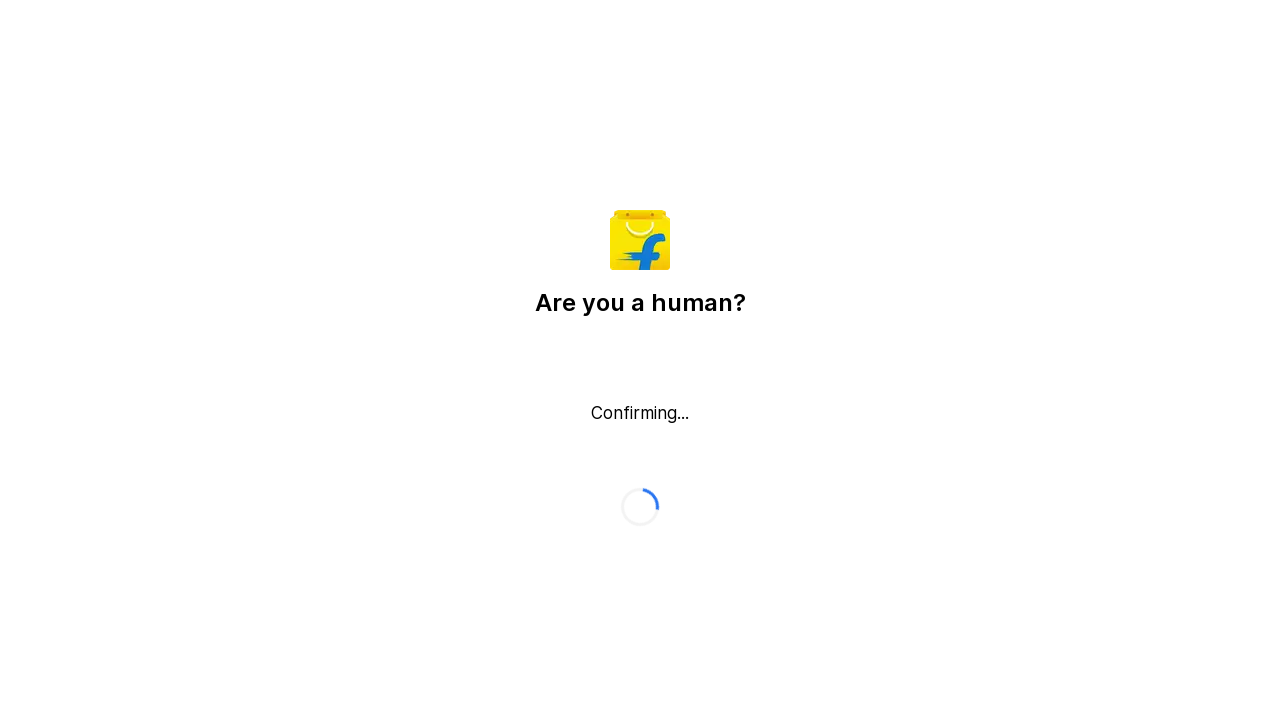

Retrieved page title: 'Flipkart reCAPTCHA'
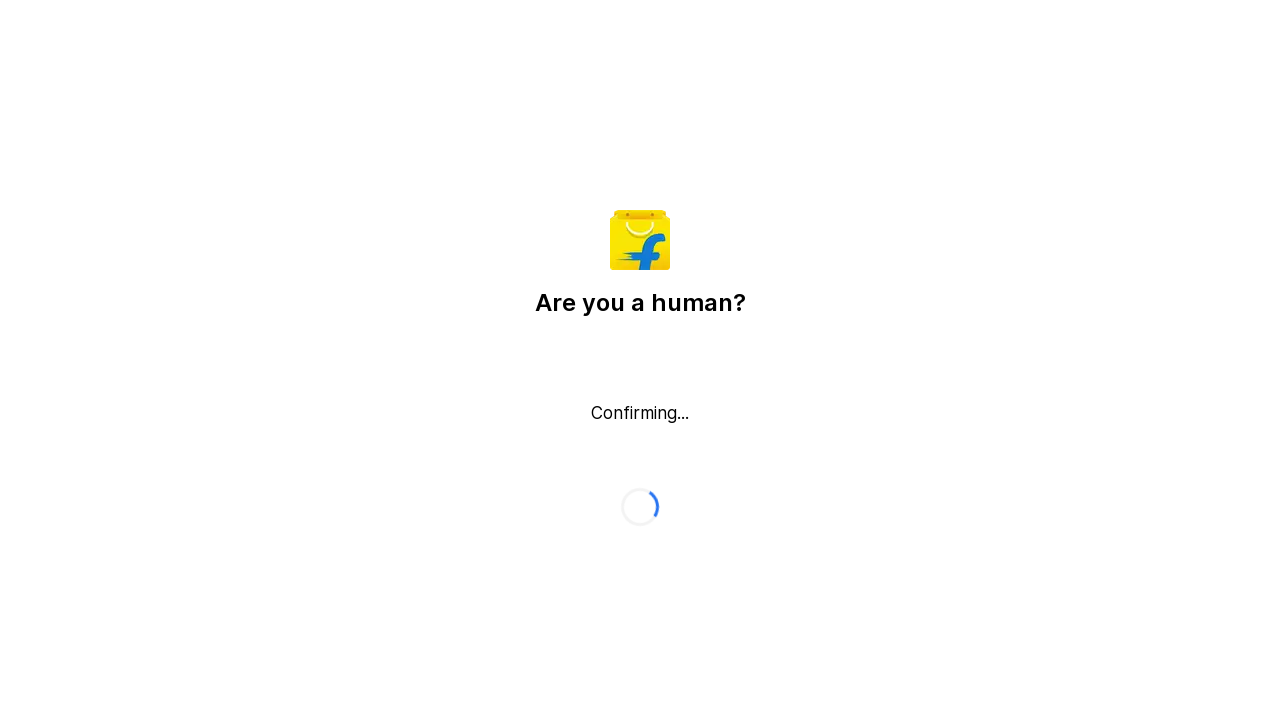

Checked if 'Shopping' is present in title: False
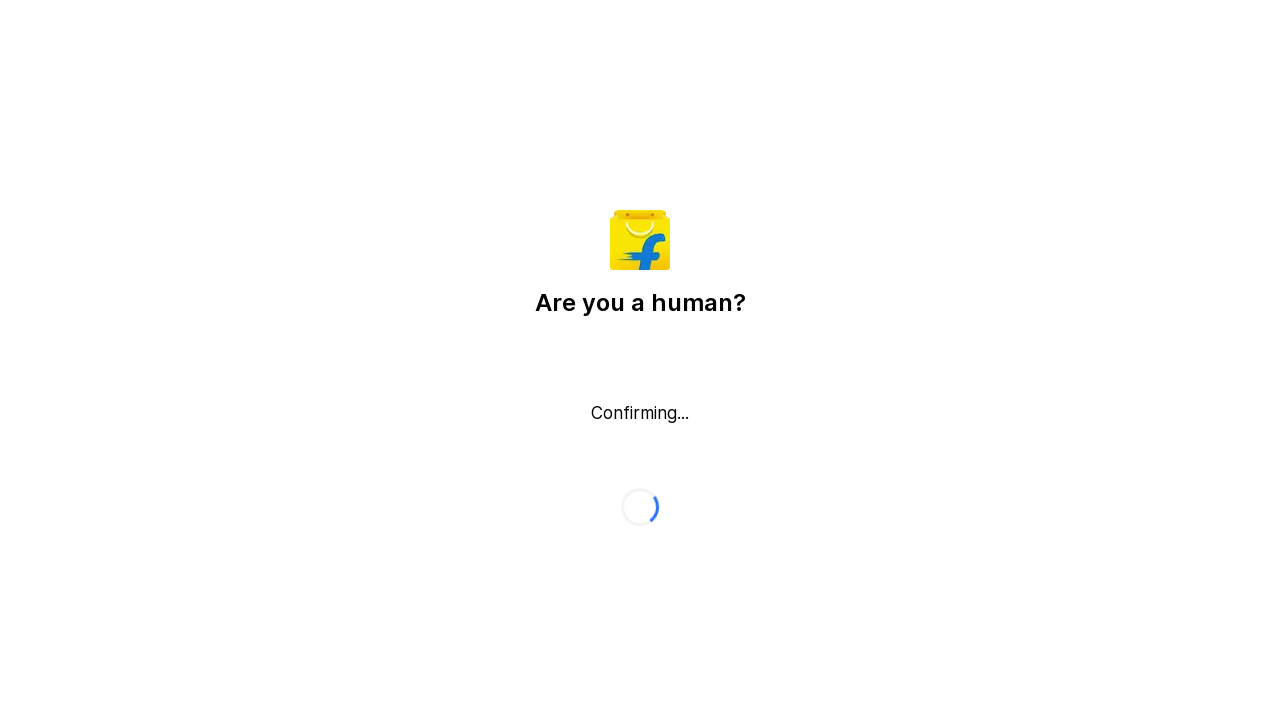

Assertion passed: page title does not contain 'Shopping'
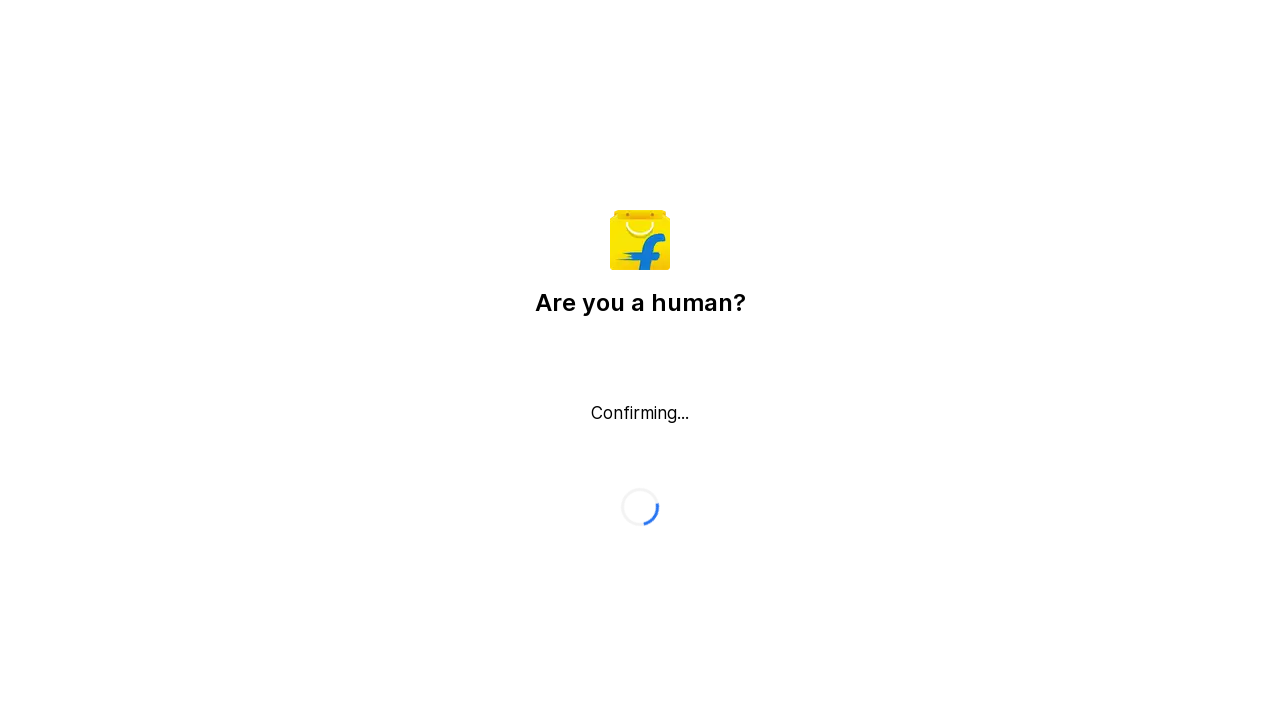

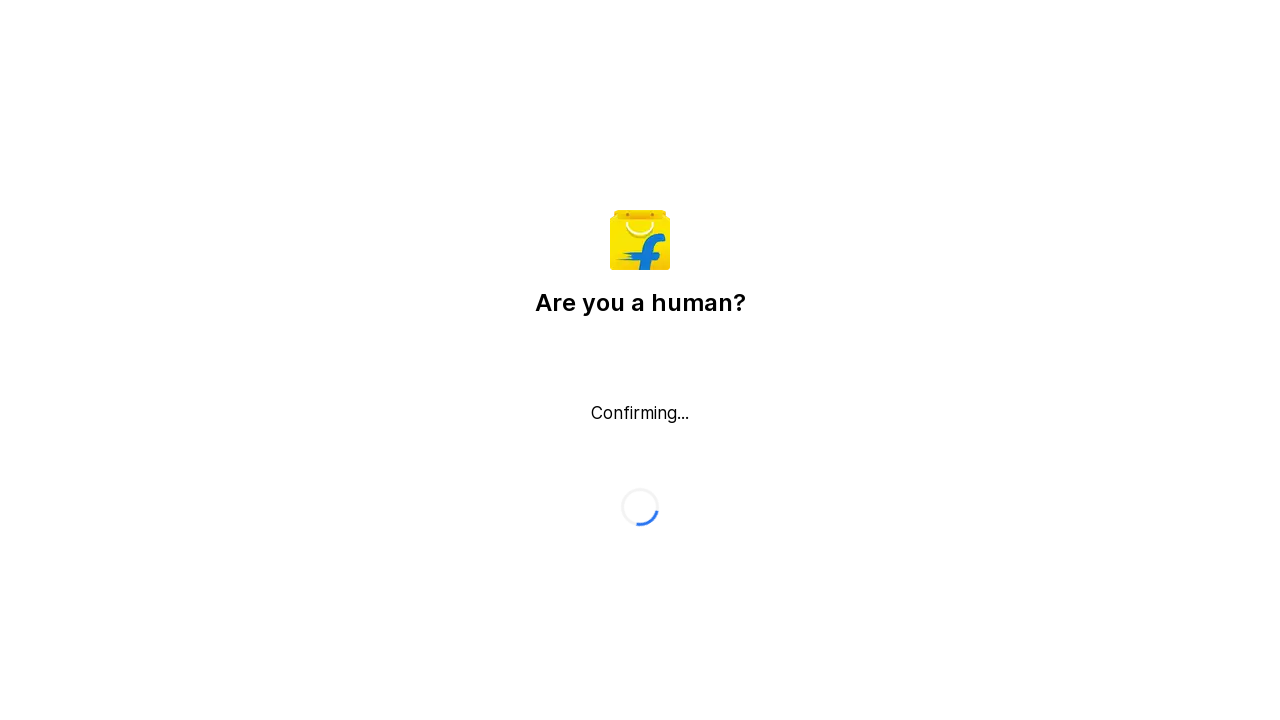